Tests a student registration form by filling in personal details (name, email, gender, phone, date of birth, subjects, hobbies, address, state/city), submitting the form, and verifying the submitted data appears in a confirmation modal.

Starting URL: https://demoqa.com/automation-practice-form

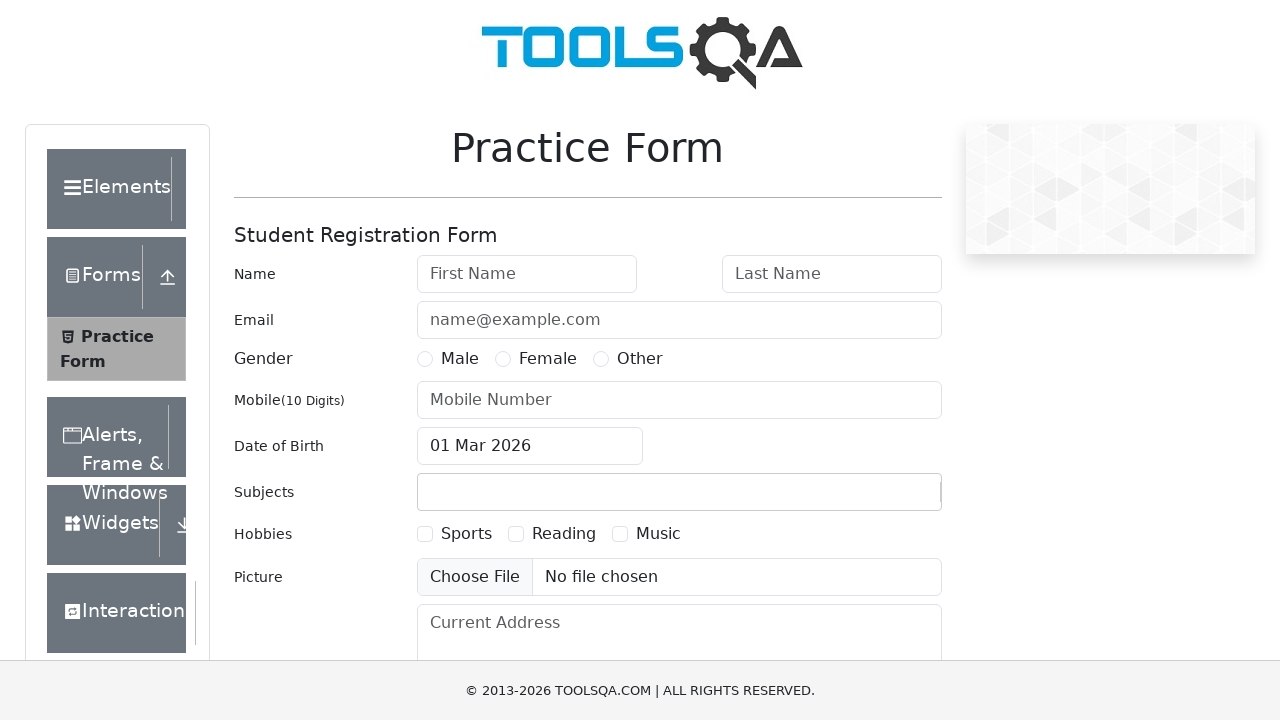

Waited for practice form wrapper to load
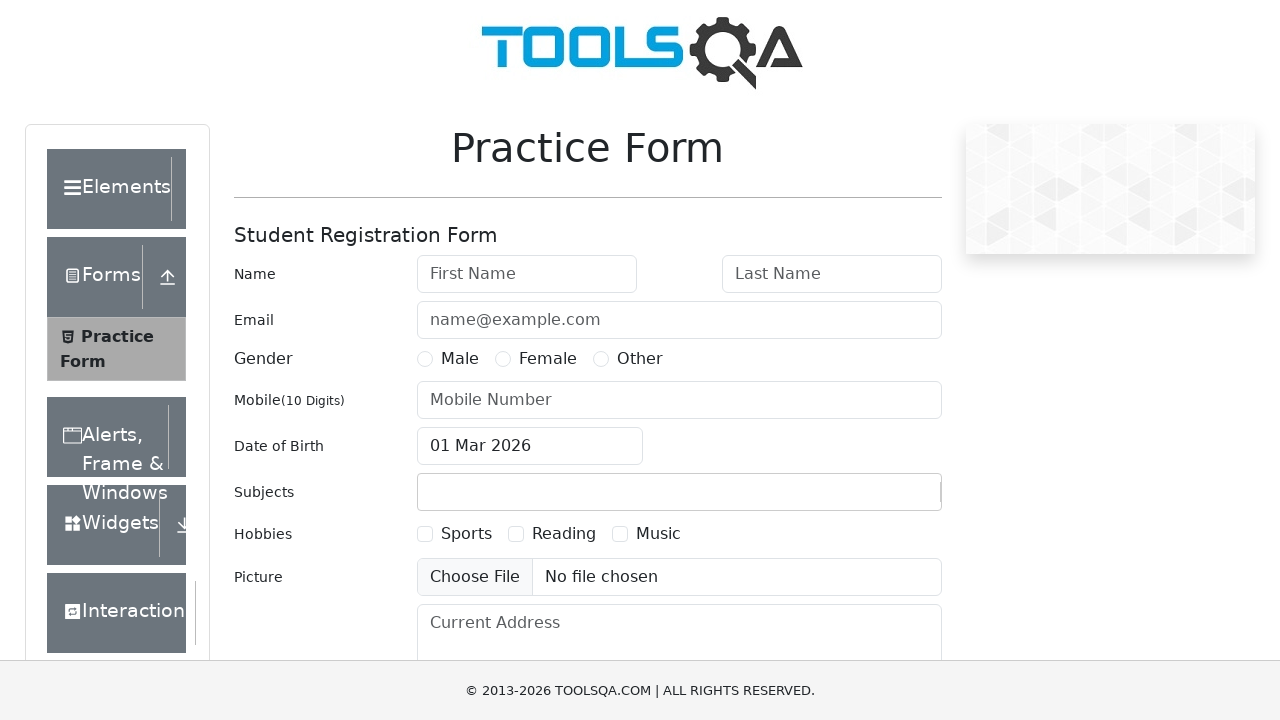

Filled first name field with 'Sergei' on #firstName
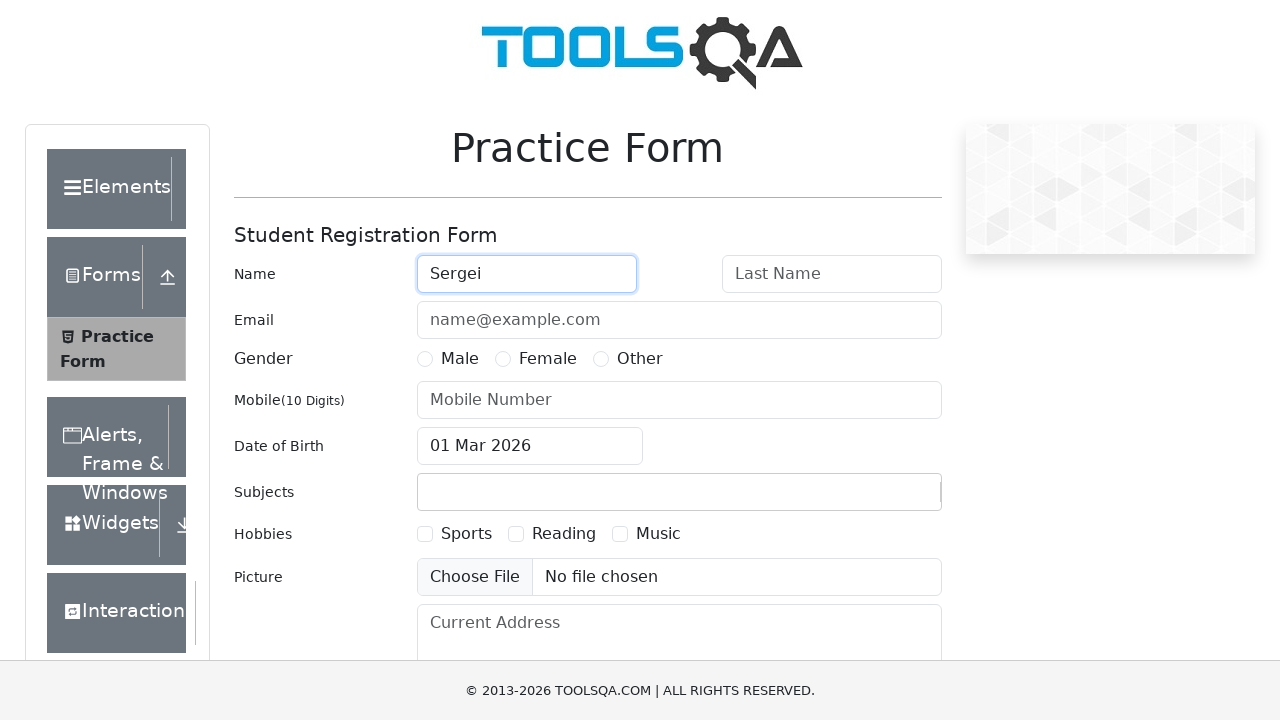

Filled last name field with 'Moroz' on #lastName
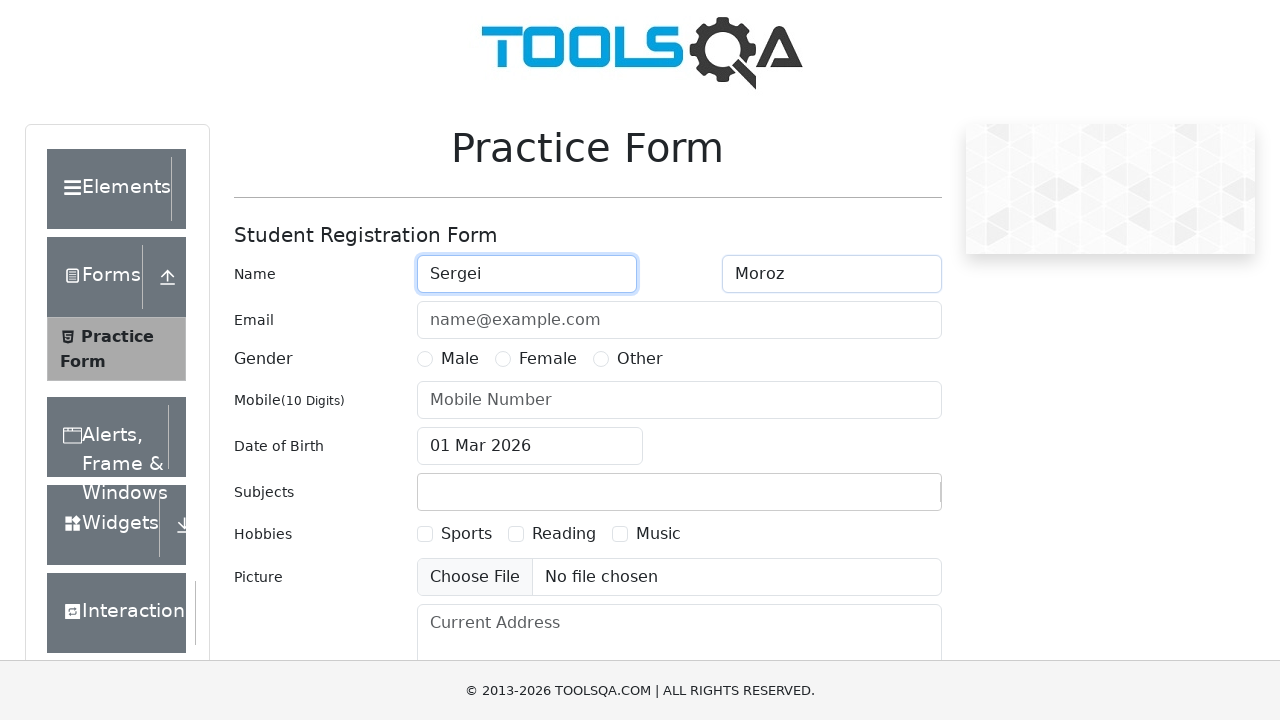

Filled email field with 'alberich@gmail.com' on #userEmail
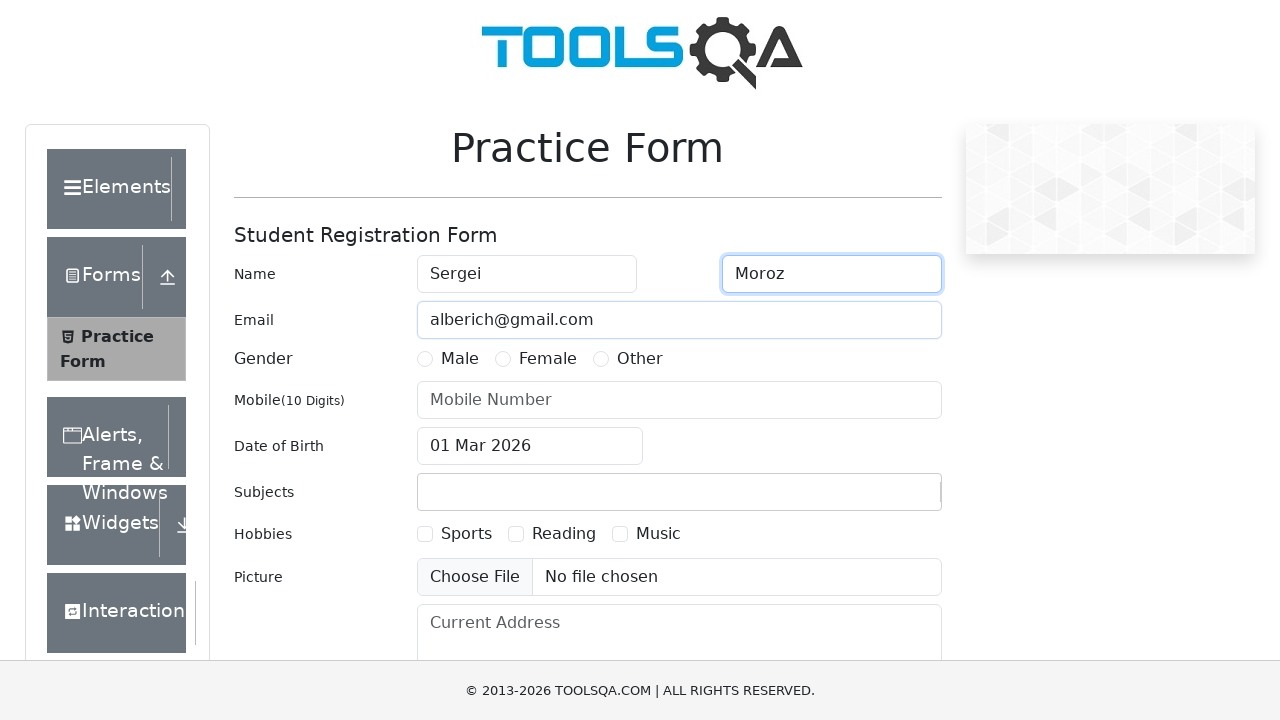

Selected 'Male' gender option at (460, 359) on label[for='gender-radio-1']
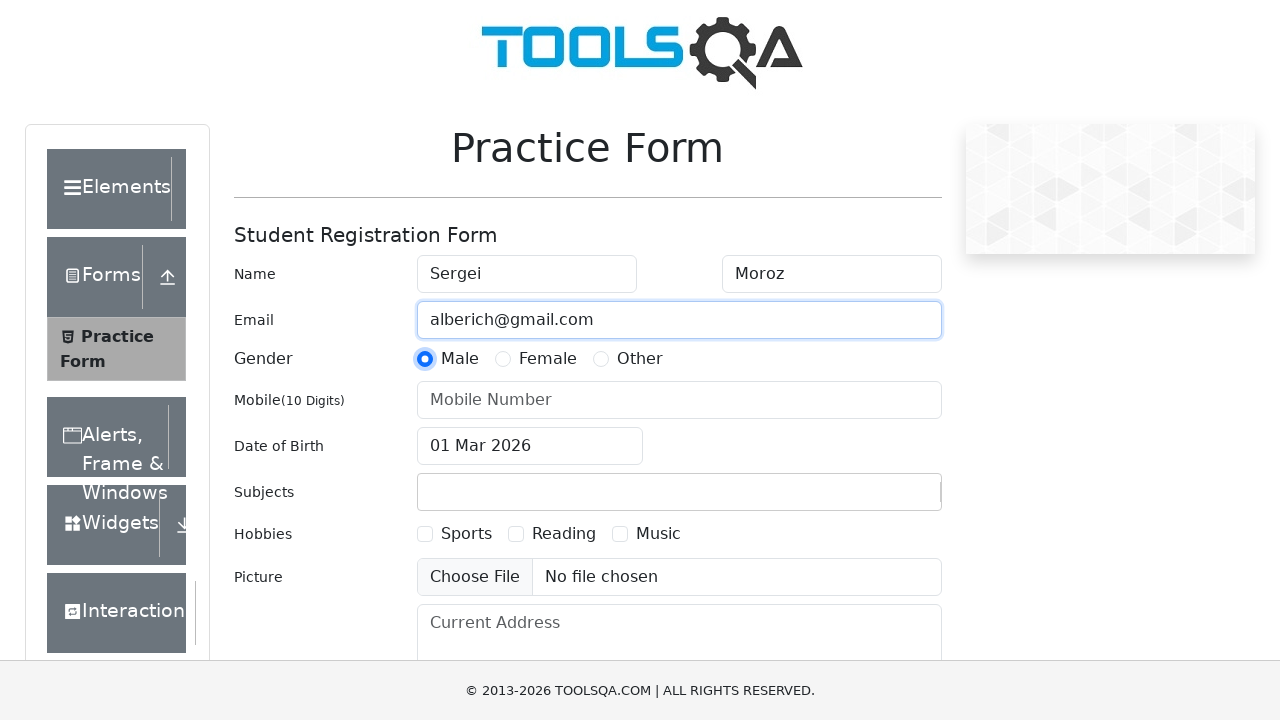

Filled phone number field with '1234567899' on #userNumber
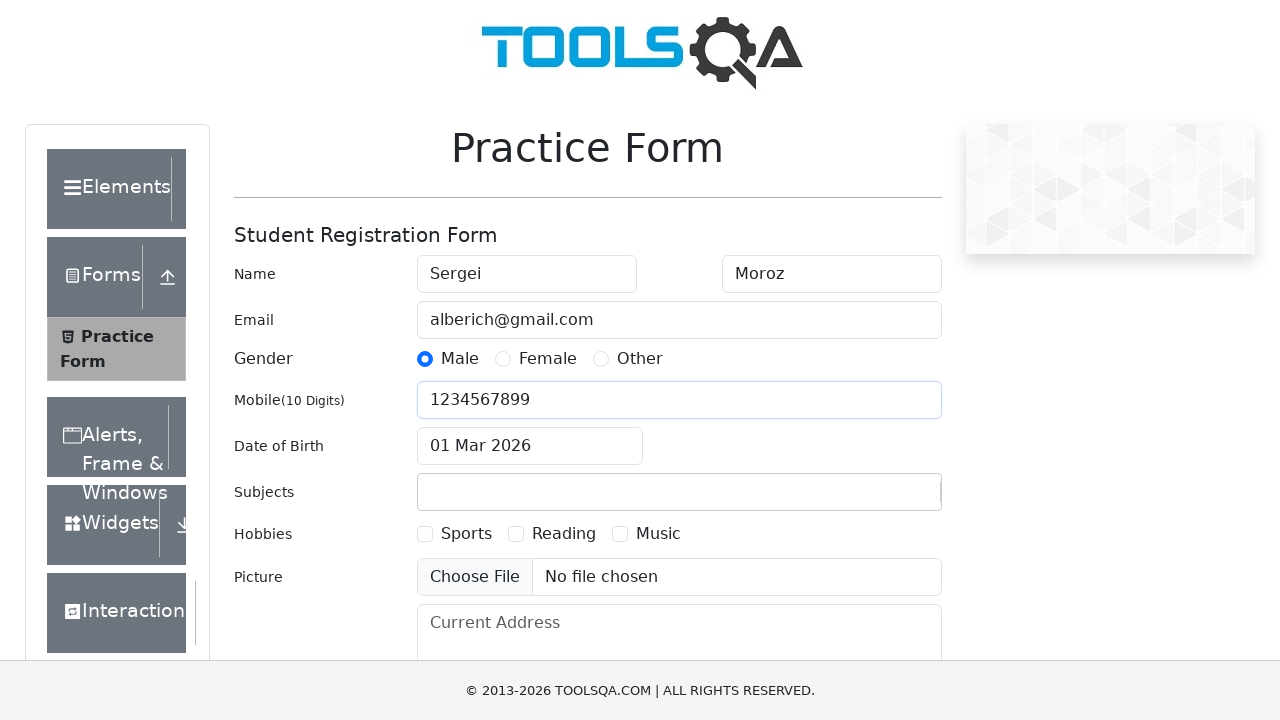

Clicked date of birth input field to open date picker at (530, 446) on #dateOfBirthInput
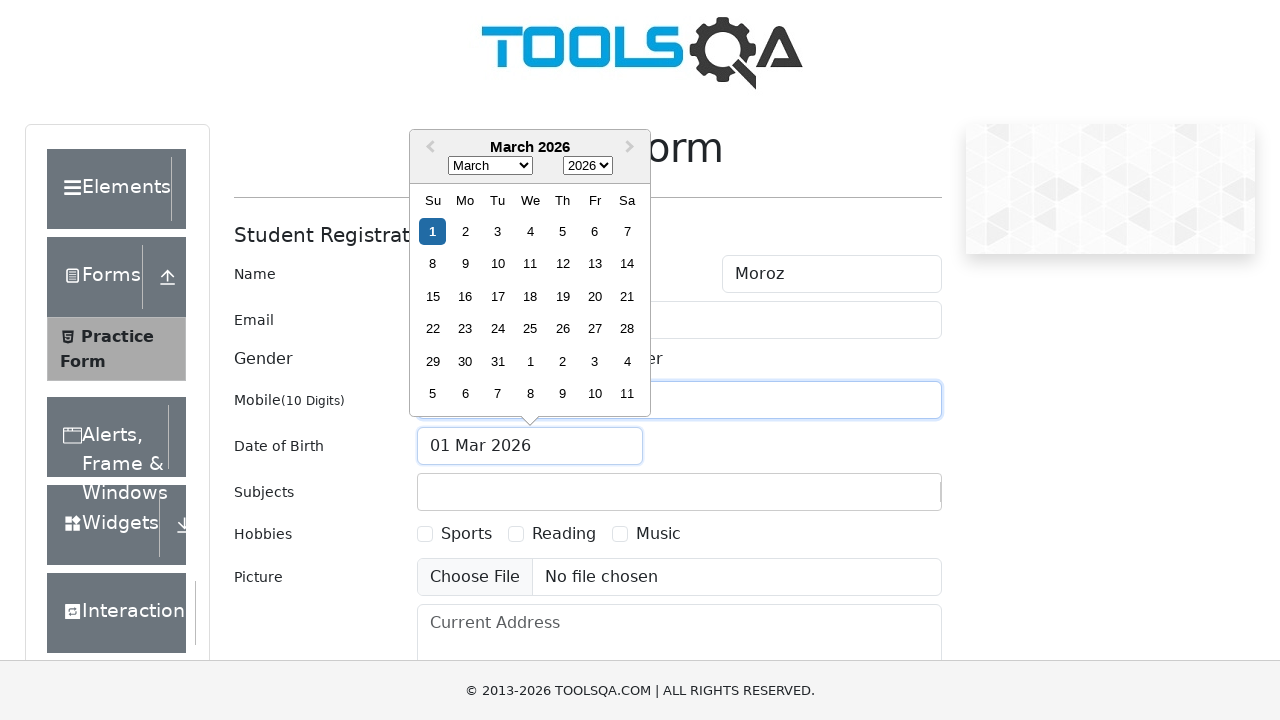

Selected year 1994 from date picker on .react-datepicker__year-select
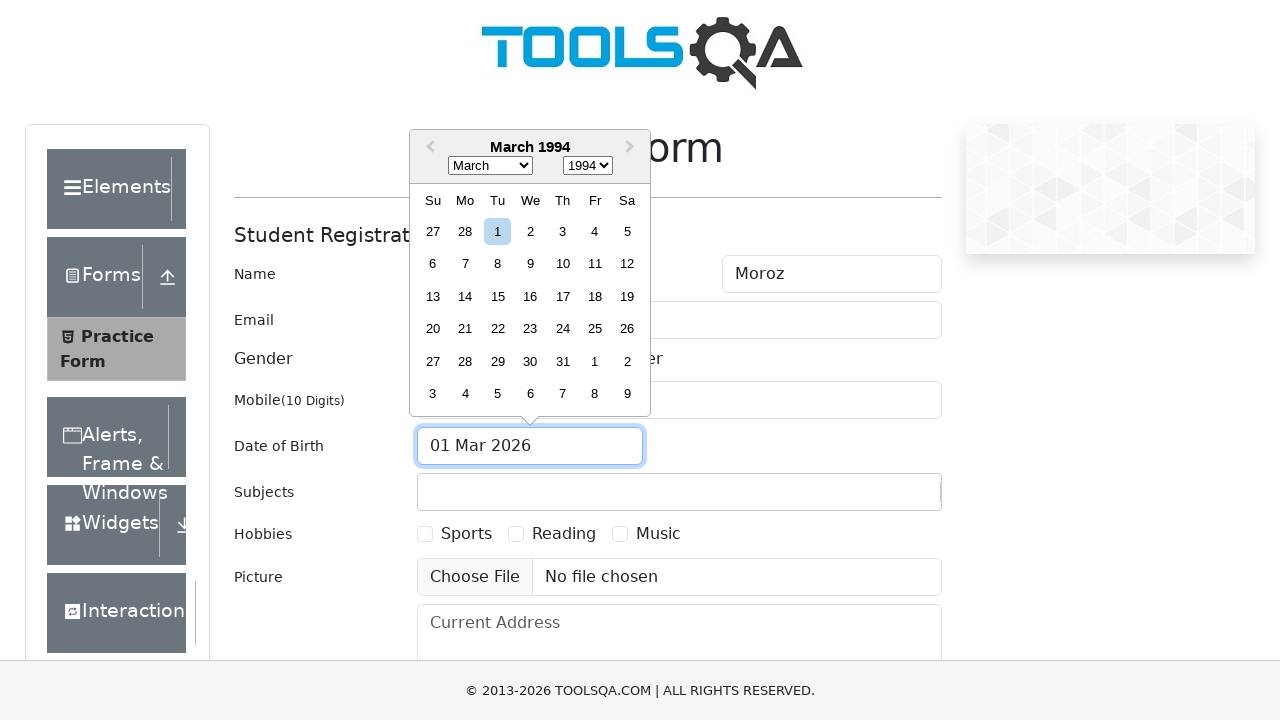

Selected month January (0) from date picker on .react-datepicker__month-select
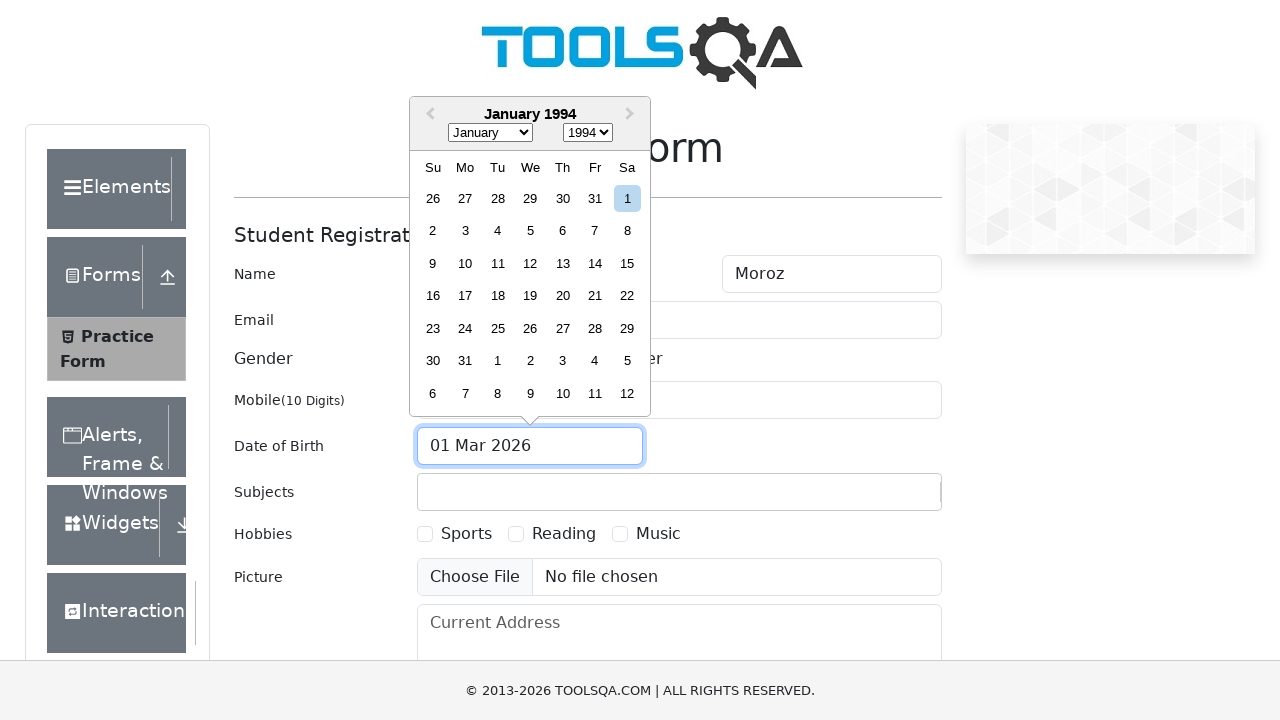

Selected day 29 from date picker at (627, 328) on xpath=//div[@class='react-datepicker__day react-datepicker__day--029 react-datep
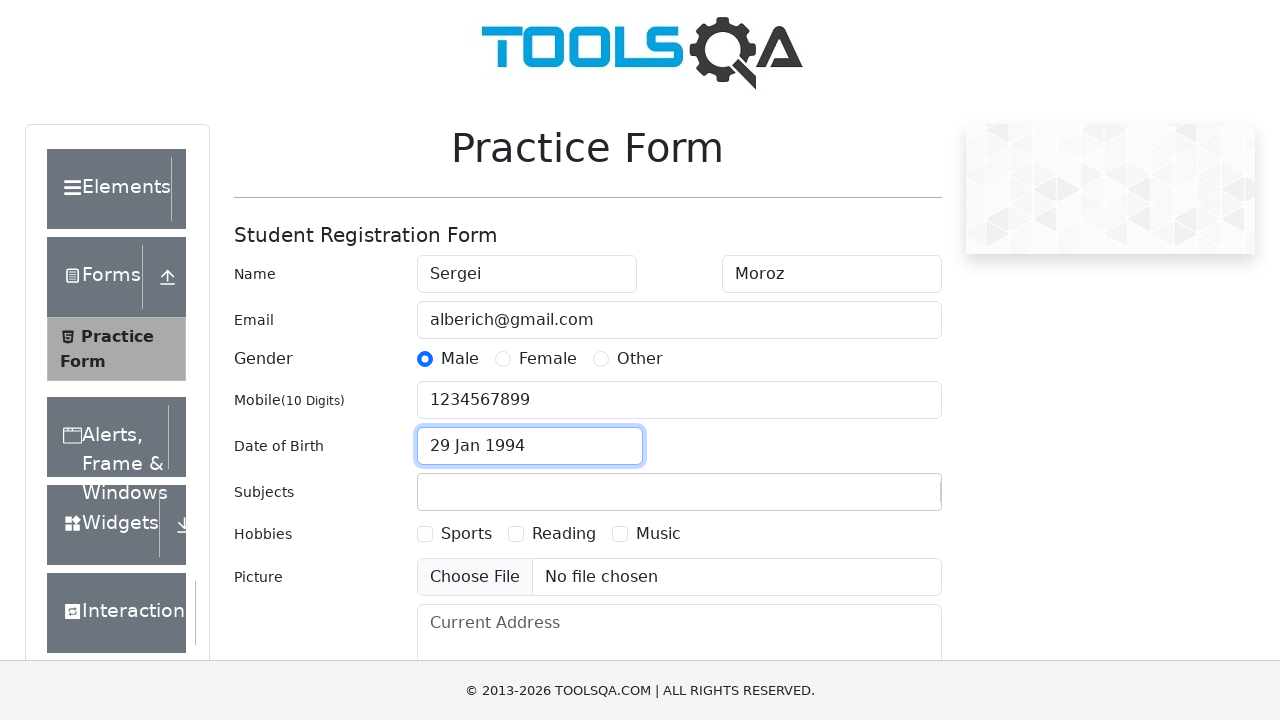

Filled subjects input field with 'Math' on #subjectsInput
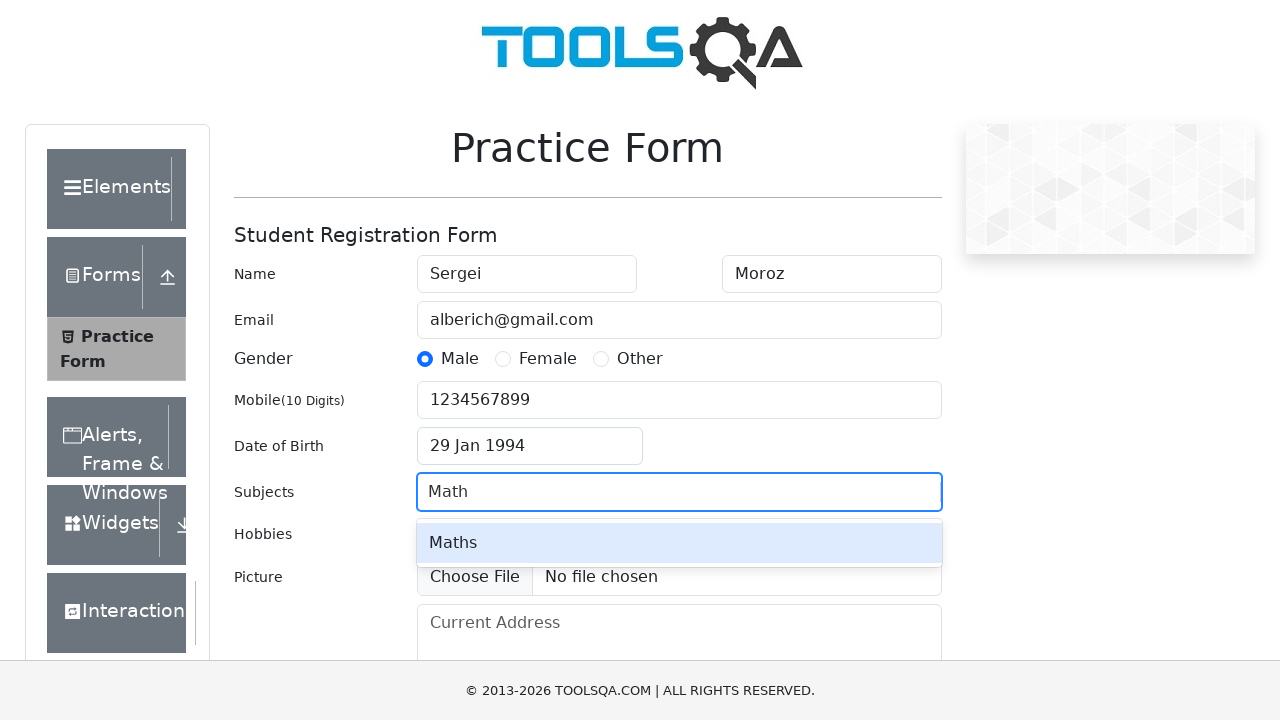

Pressed Enter to add Math subject on #subjectsInput
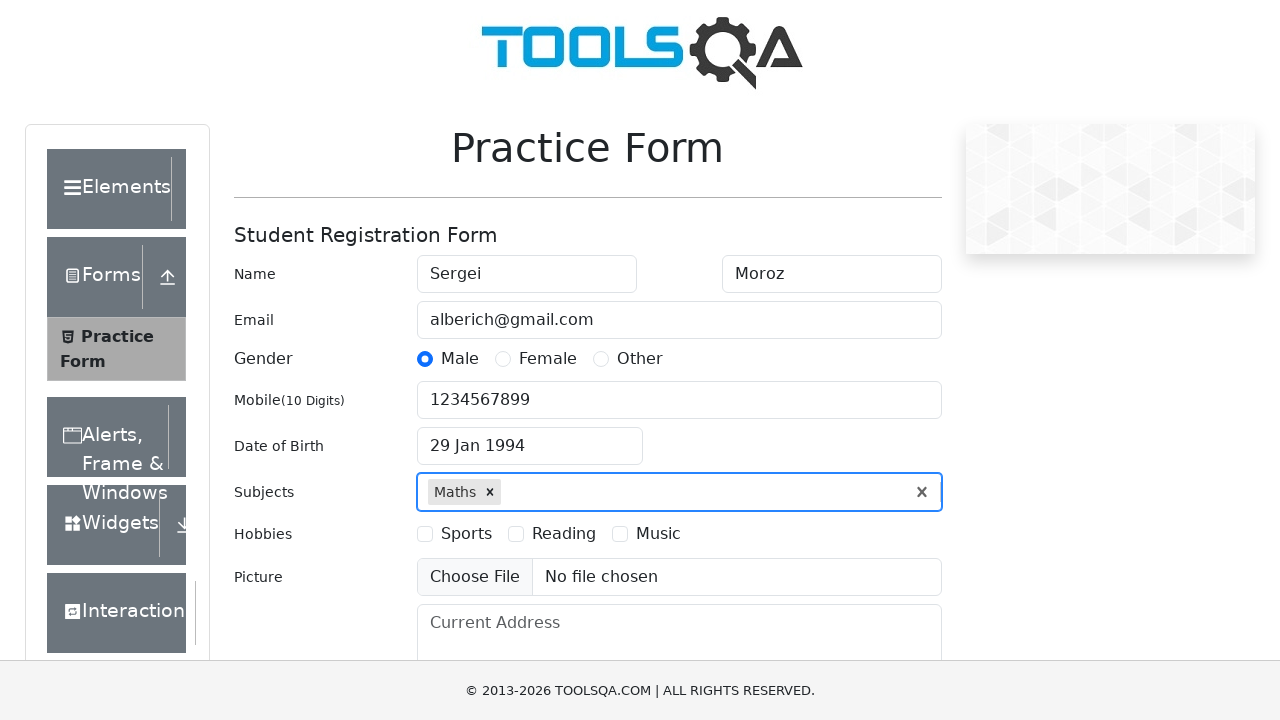

Selected 'Music' hobby checkbox at (658, 534) on label[for='hobbies-checkbox-3']
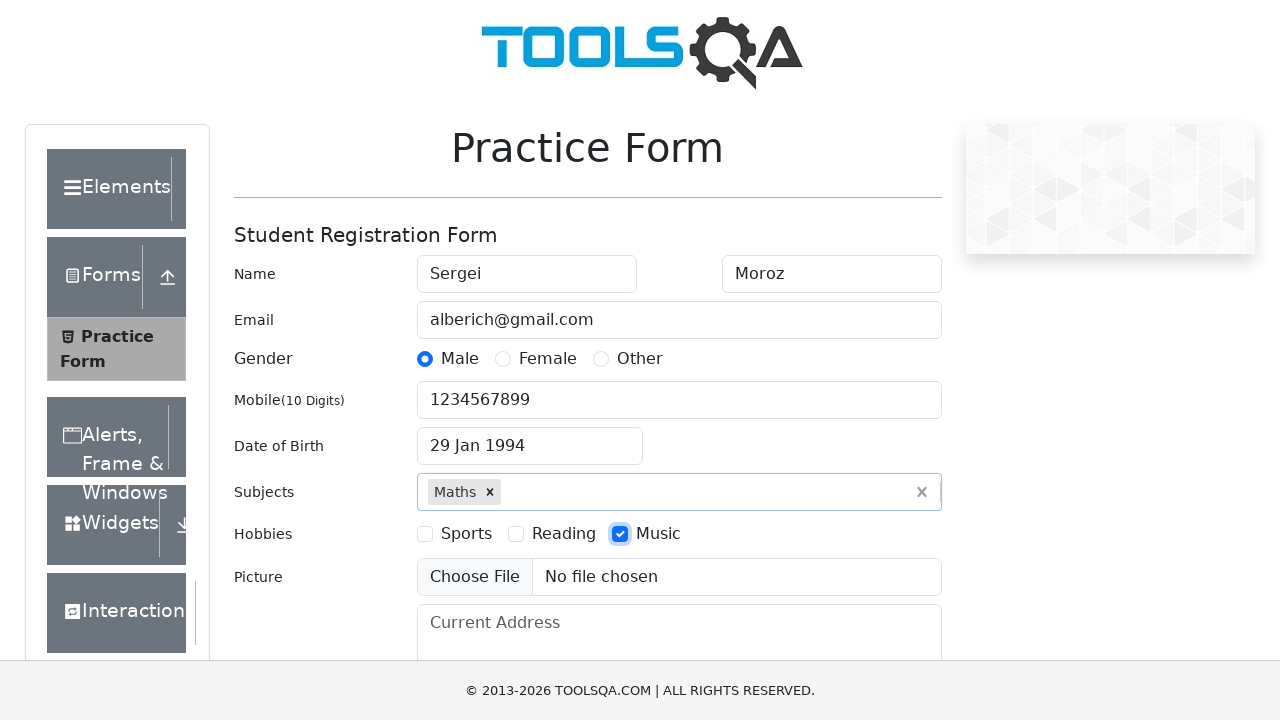

Filled current address field with 'Ne skajy' on #currentAddress
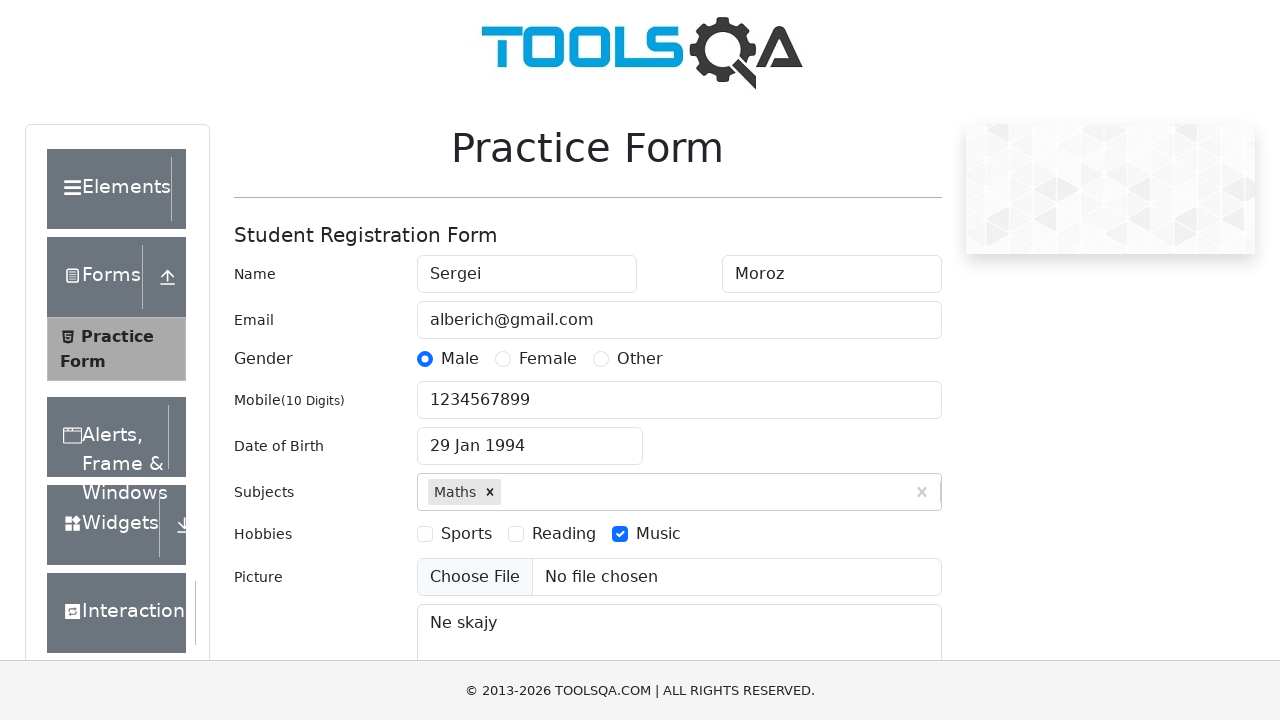

Clicked state dropdown to open it at (527, 437) on #state
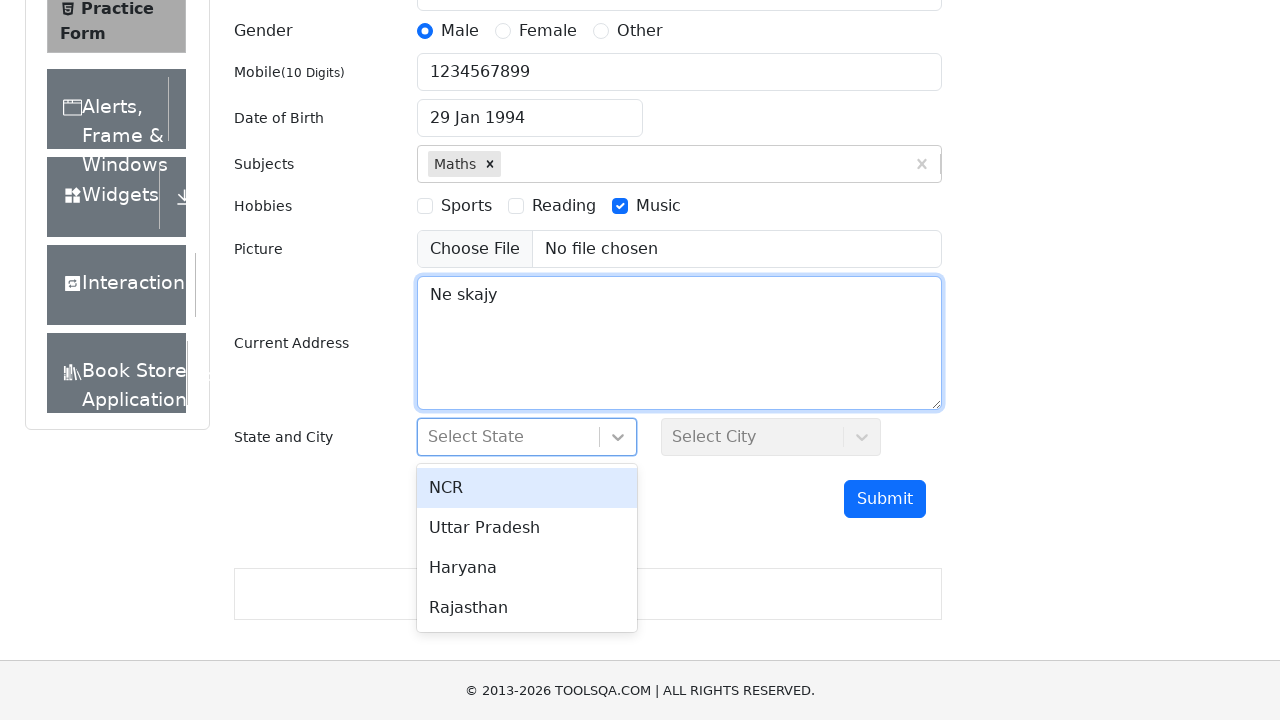

Selected 'Uttar Pradesh' from state dropdown at (527, 528) on #stateCity-wrapper >> text=Uttar Pradesh
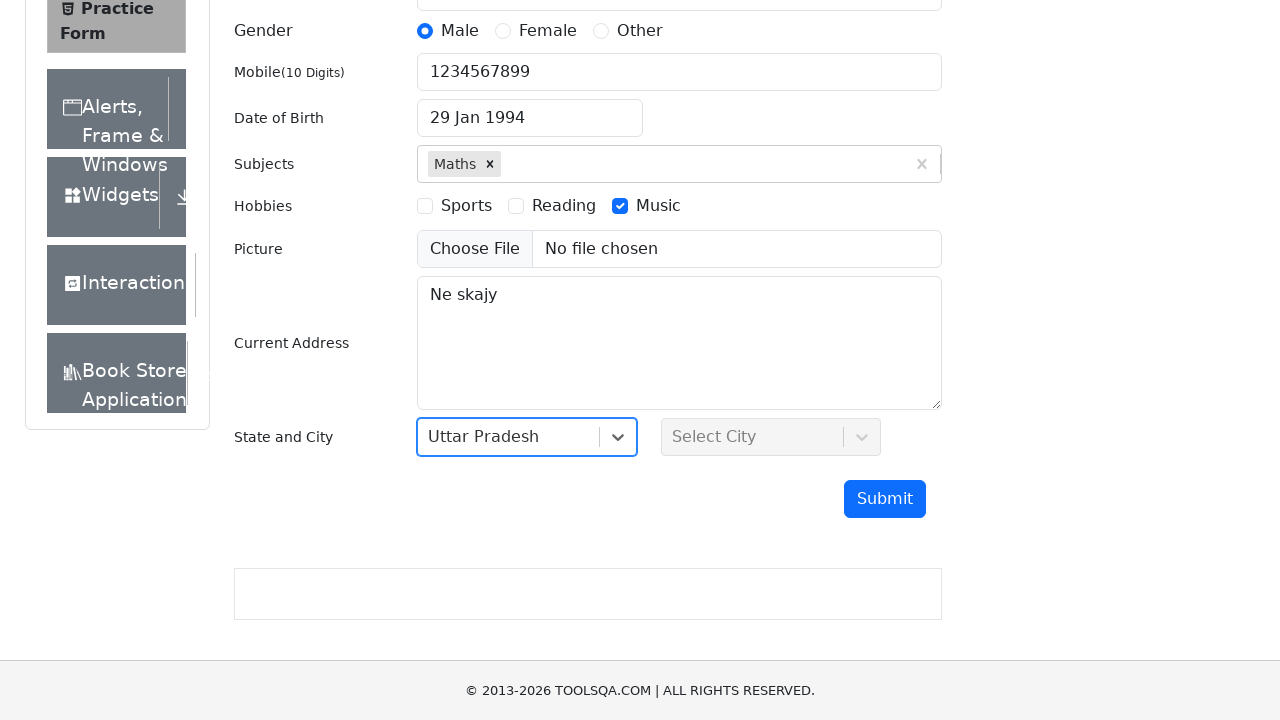

Clicked city dropdown to open it at (771, 437) on #city
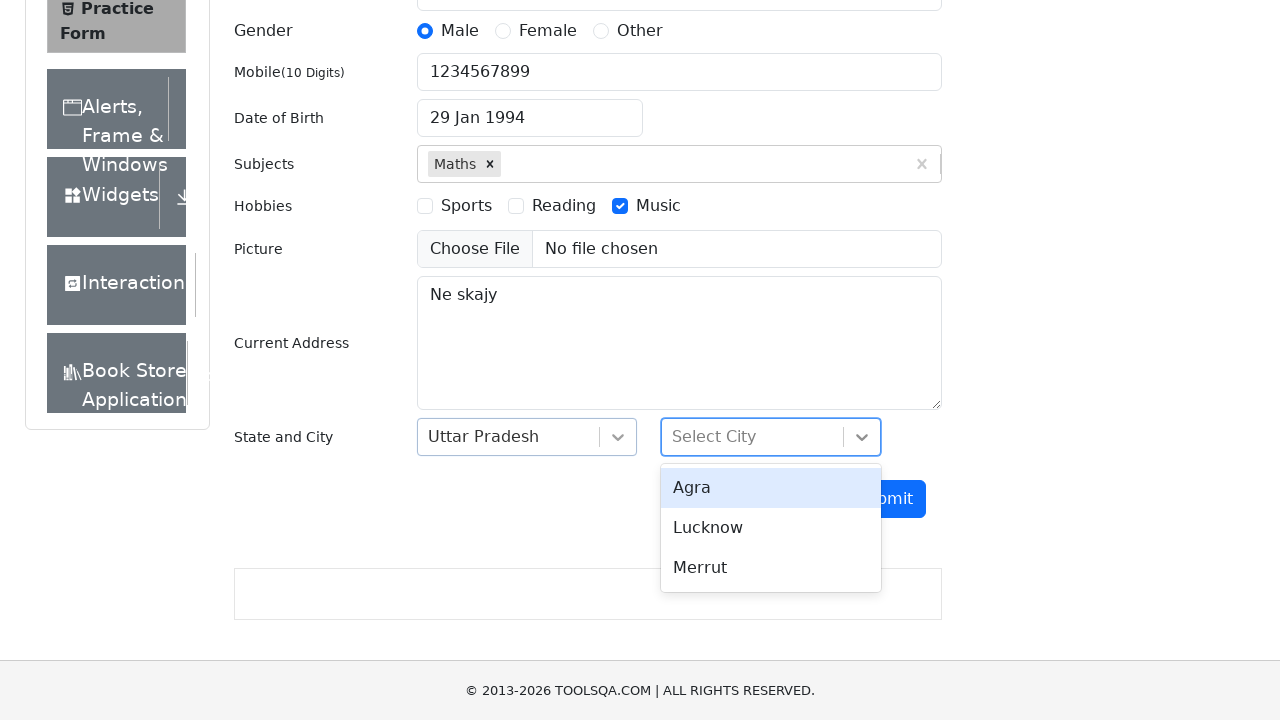

Selected first city option from dropdown at (771, 528) on #react-select-4-option-1
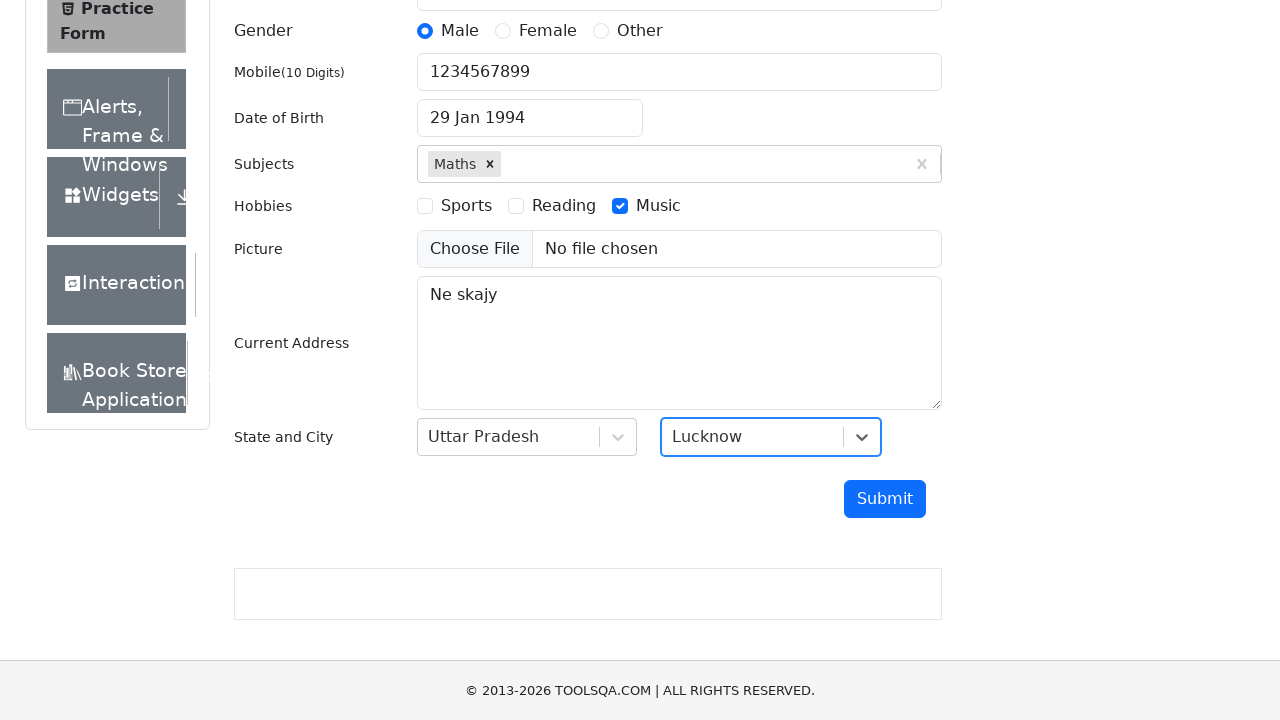

Clicked submit button to submit the form at (885, 499) on #submit
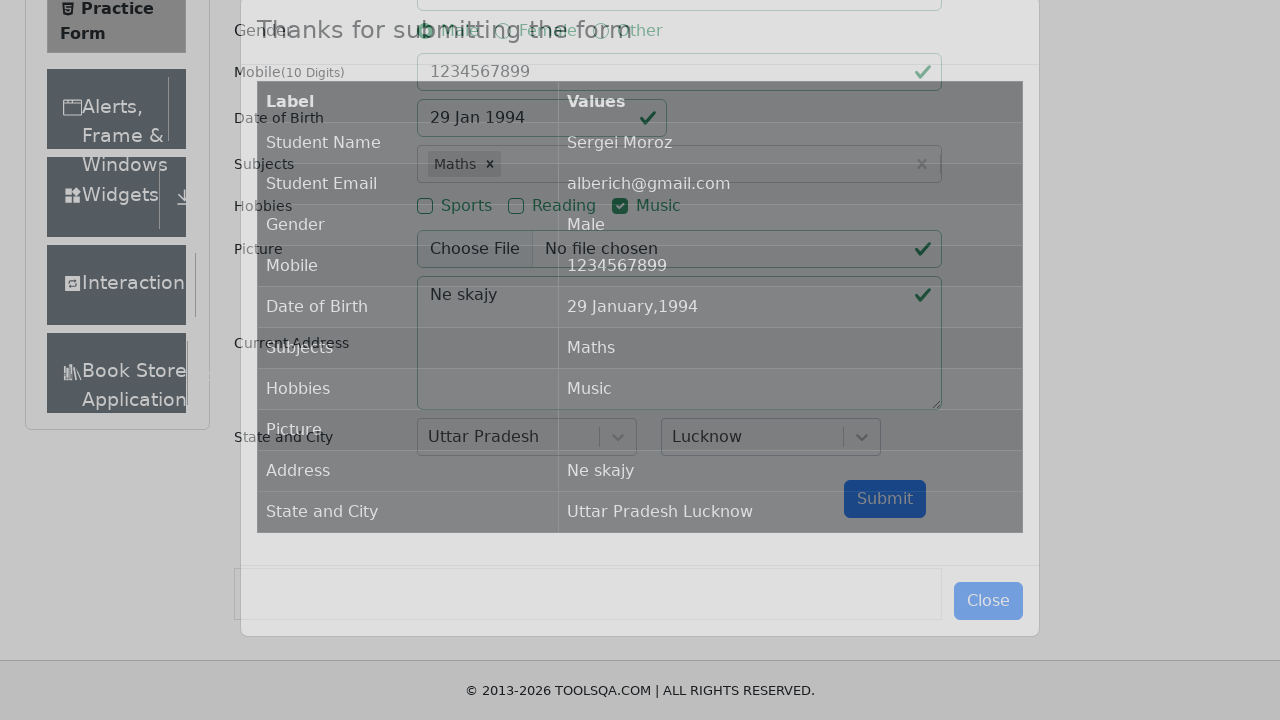

Confirmation modal appeared with submitted data
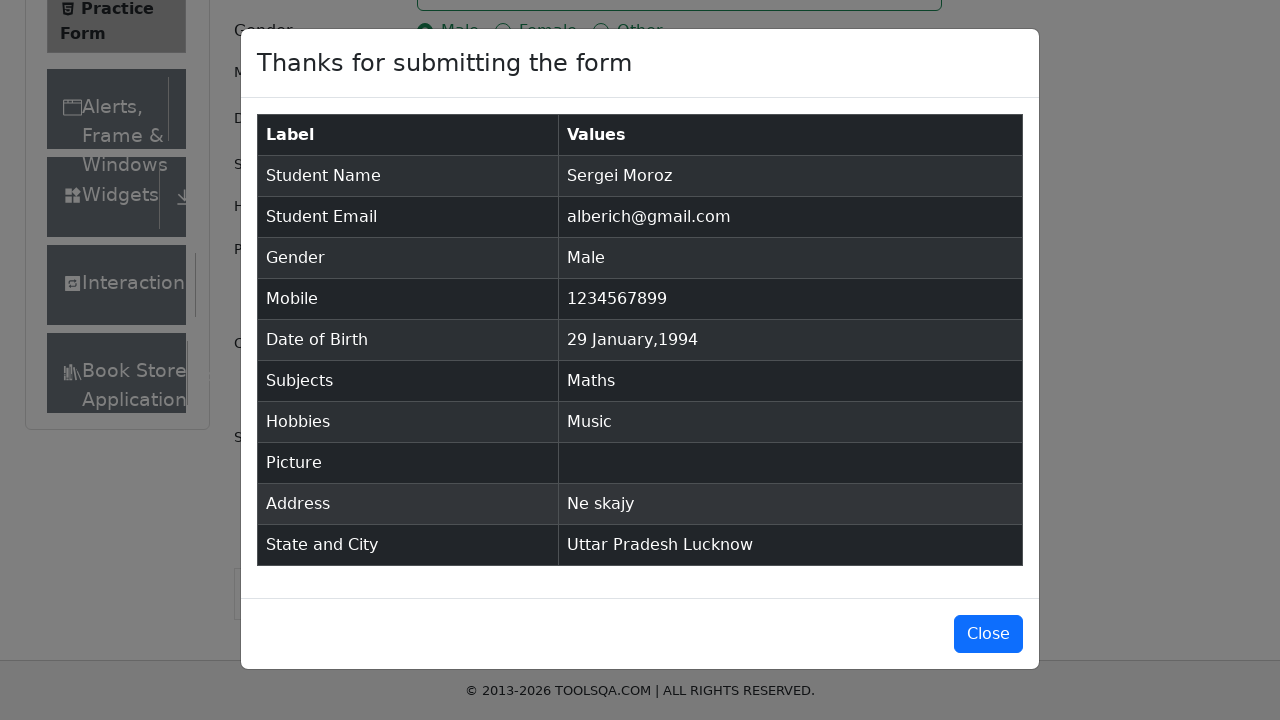

Clicked button to close confirmation modal at (988, 634) on #closeLargeModal
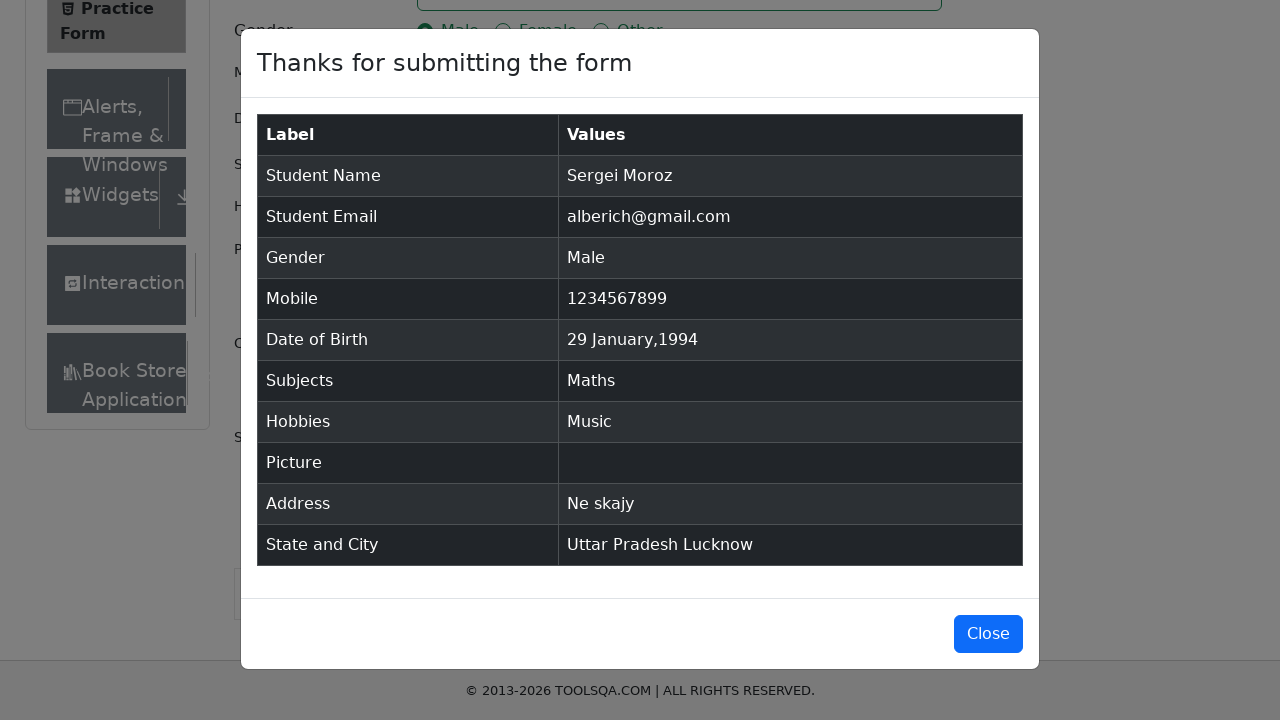

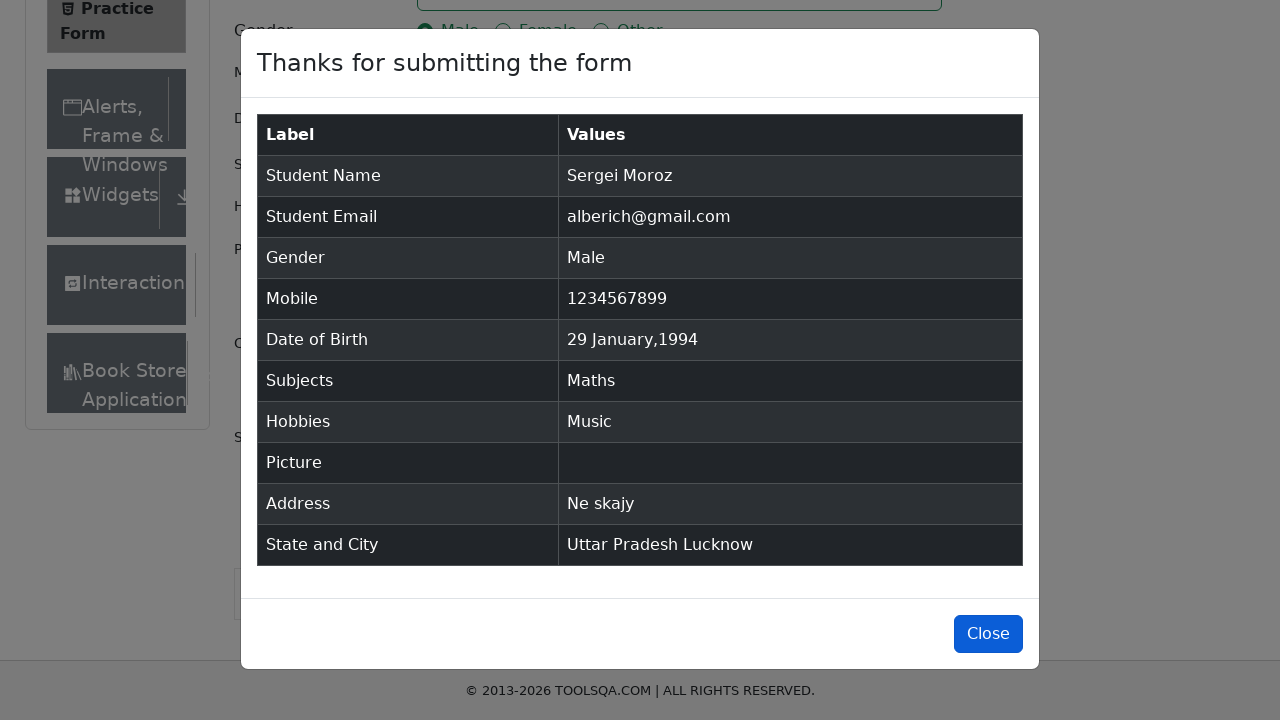